Tests dynamic page loading where an element is already on the page but hidden. Clicks the Start button, waits for the hidden element to become visible after the loading bar completes.

Starting URL: http://the-internet.herokuapp.com/dynamic_loading/1

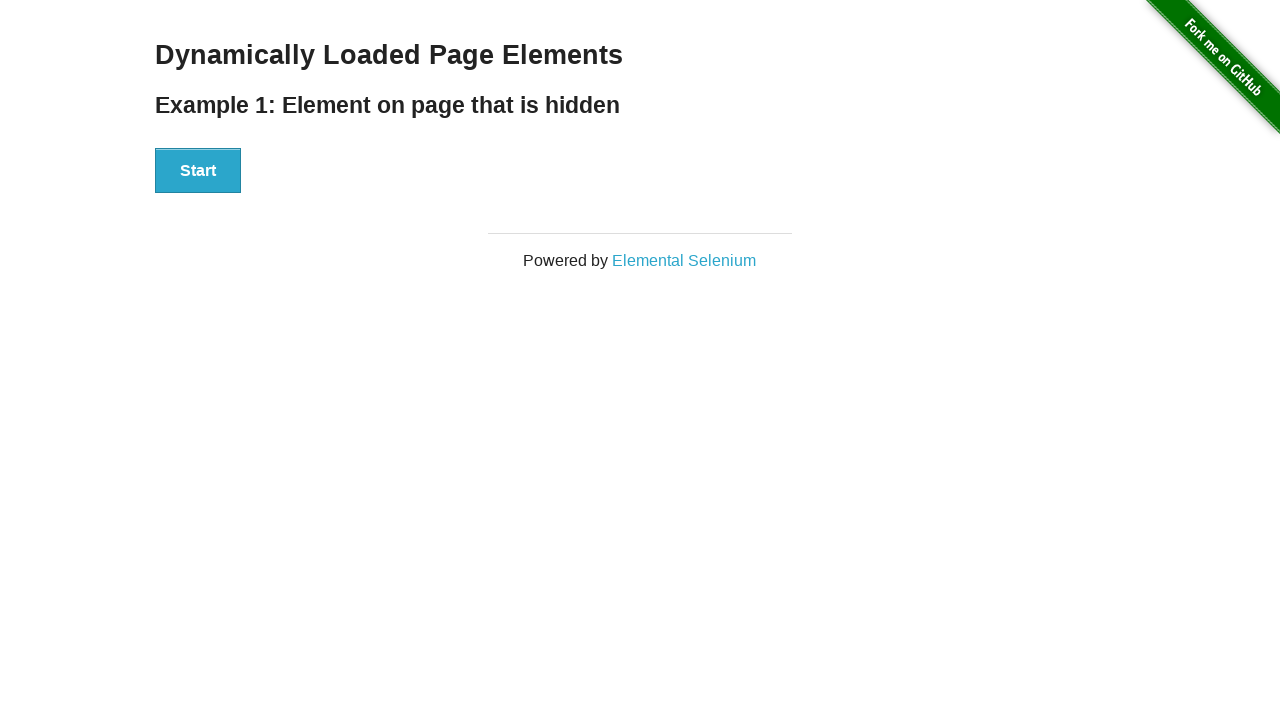

Clicked Start button to trigger dynamic loading at (198, 171) on #start button
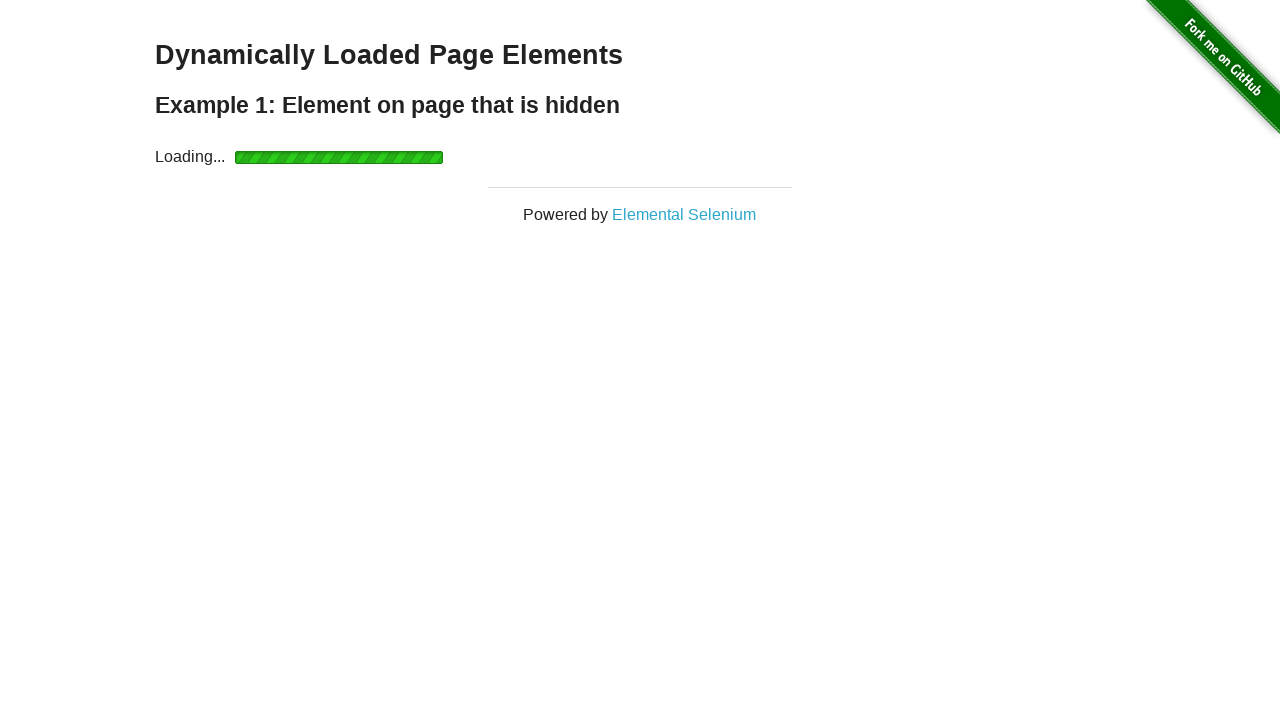

Waited for finish element to become visible after loading completes
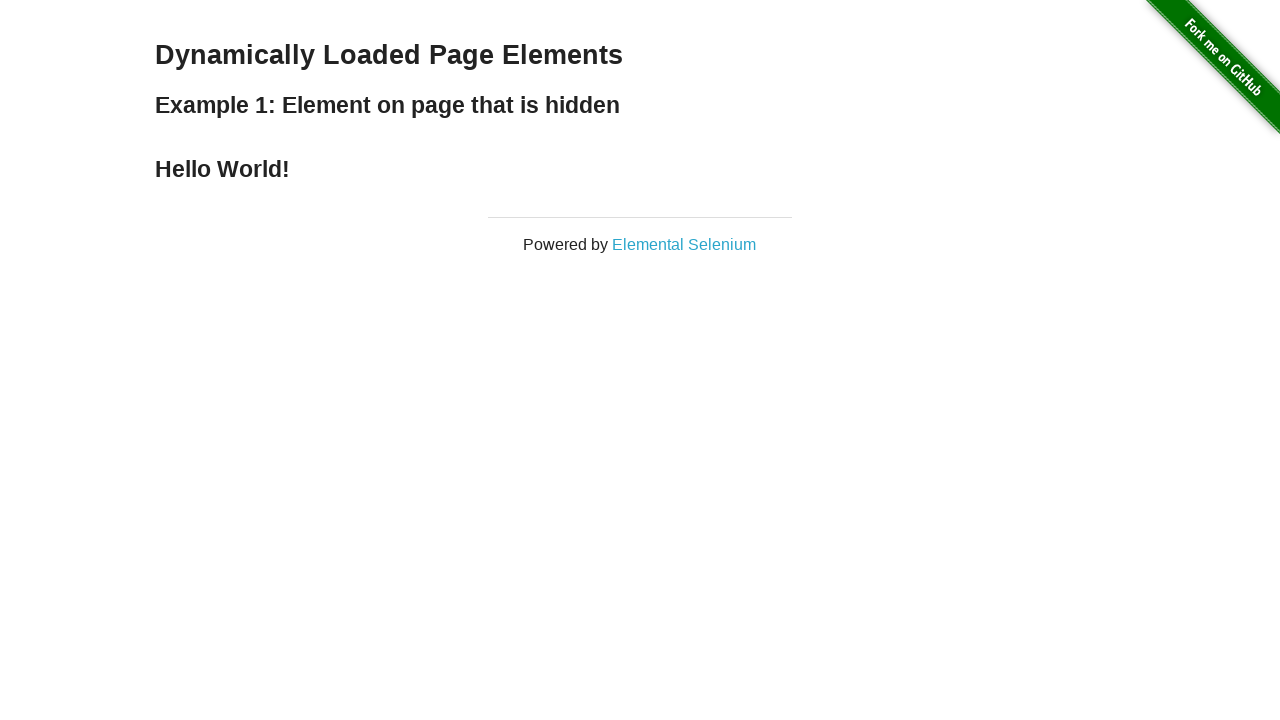

Verified finish element is visible
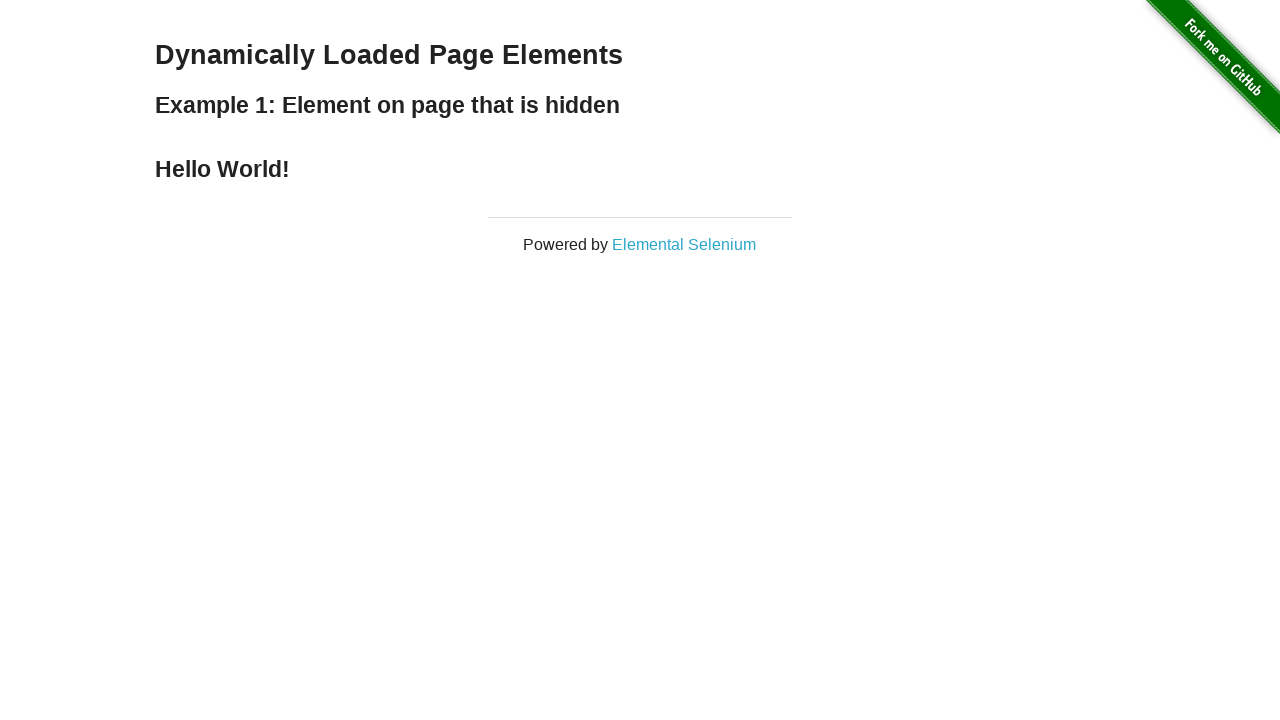

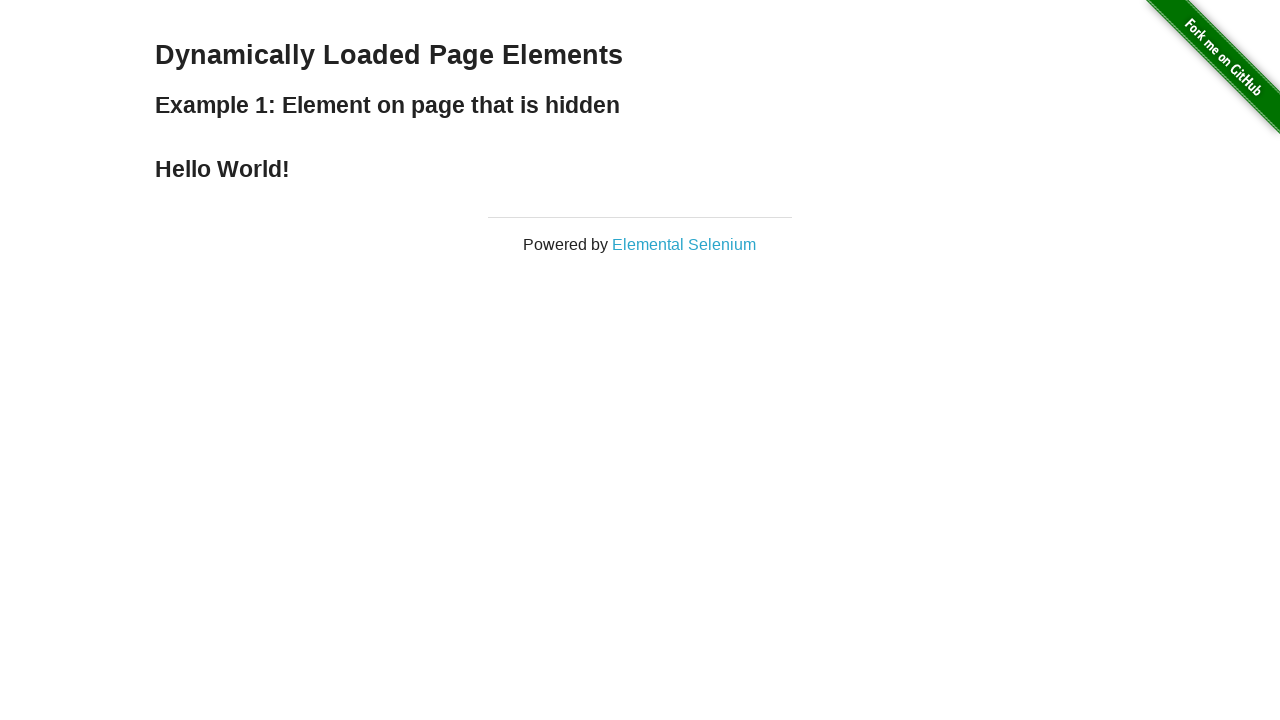